Tests web form submission by filling a text input field and clicking the submit button, then verifying the form was submitted successfully

Starting URL: https://www.selenium.dev/selenium/web/web-form.html

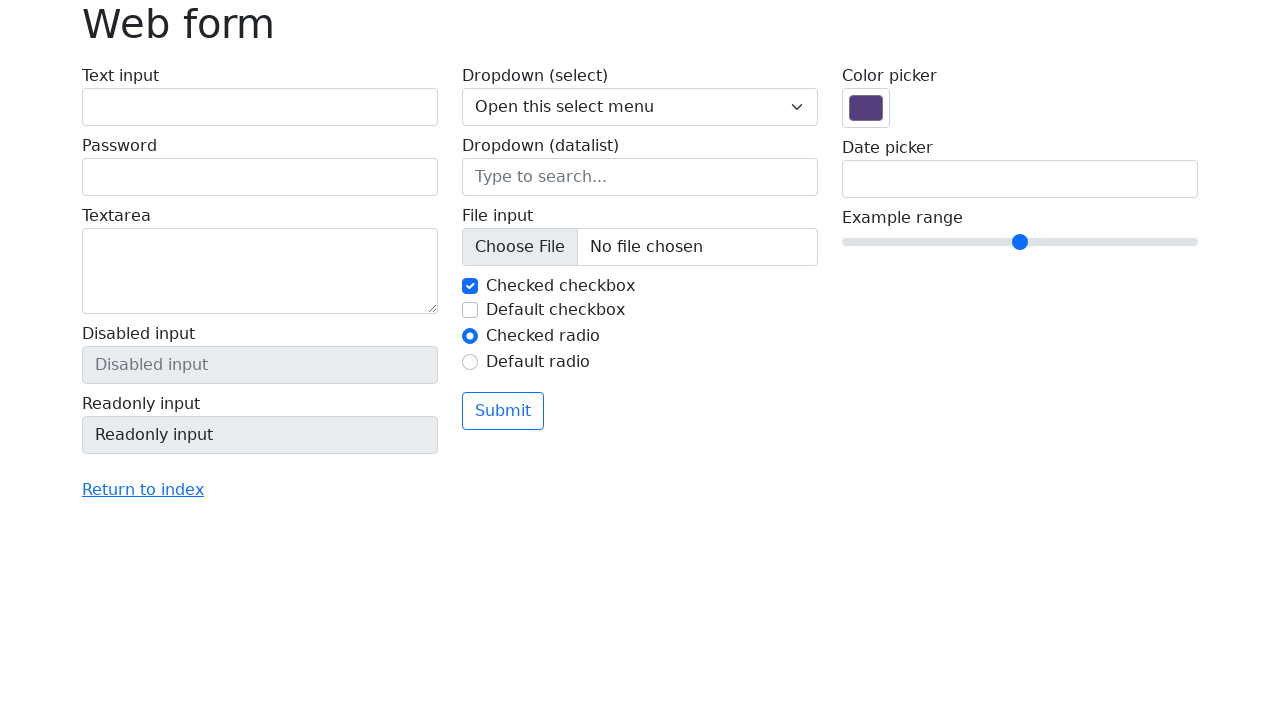

Filled text input field with 'Hello!' on #my-text-id
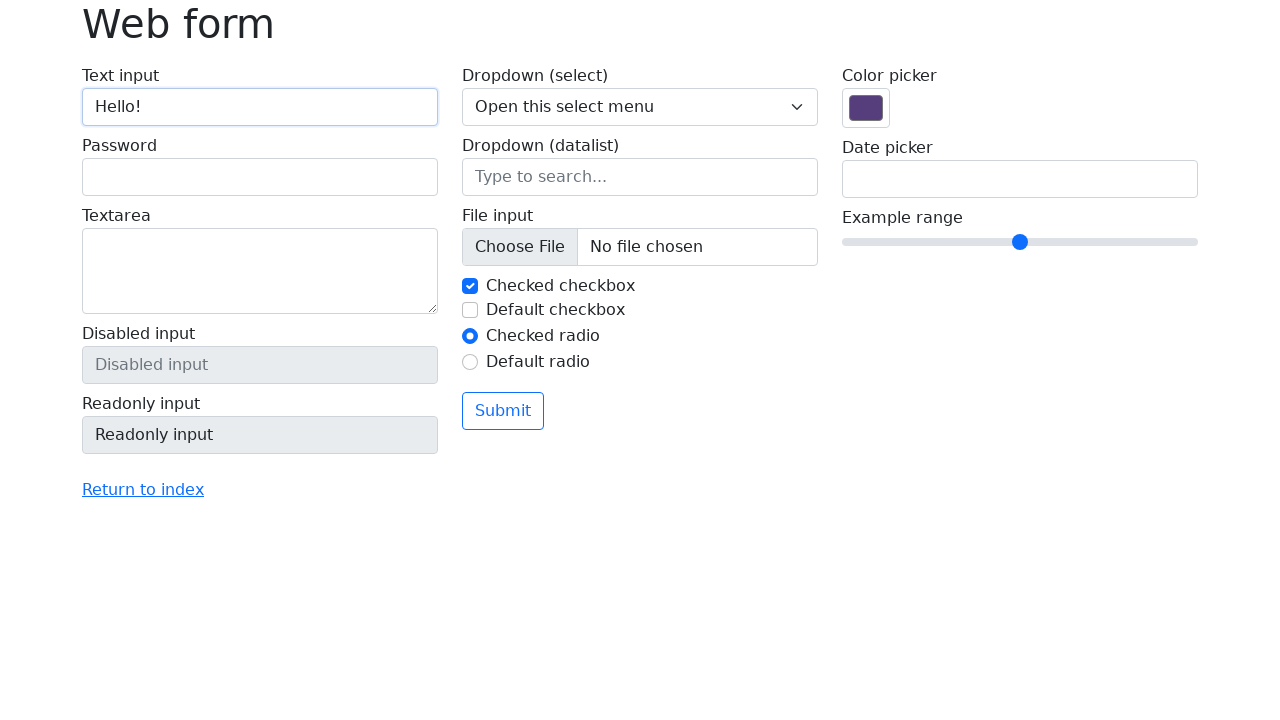

Clicked submit button at (503, 411) on button
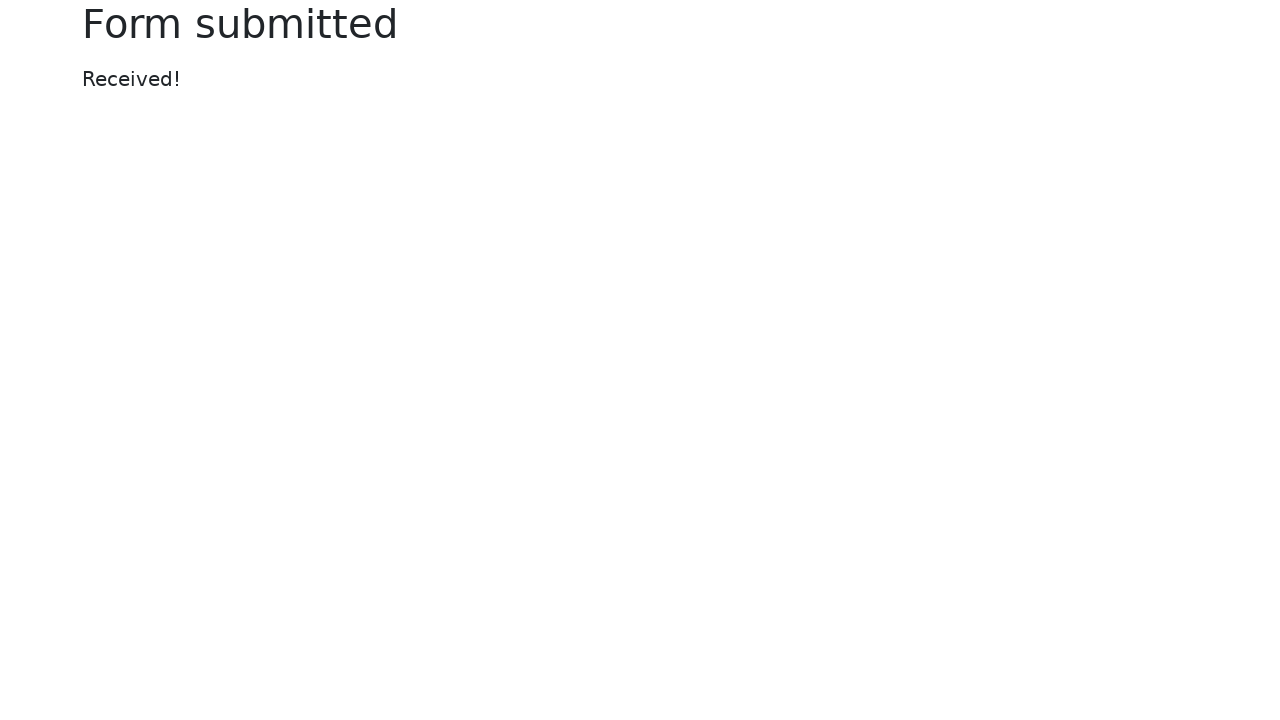

Form submission successful - confirmation heading appeared
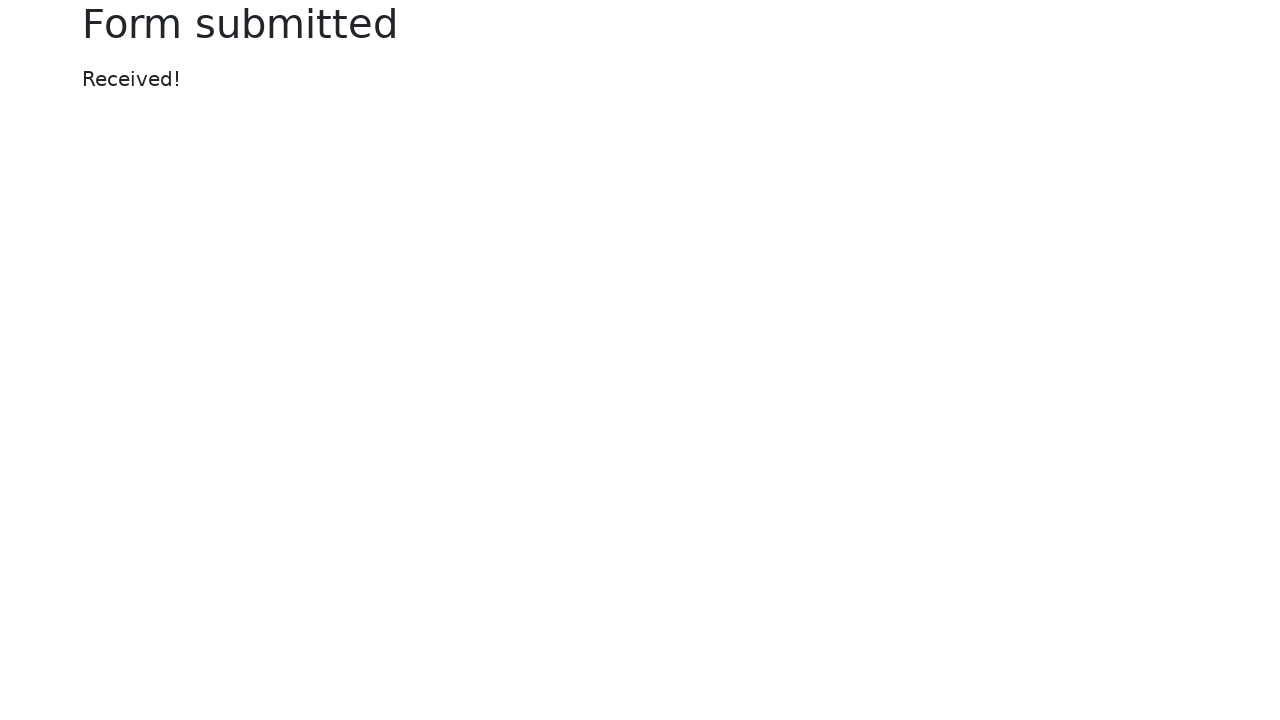

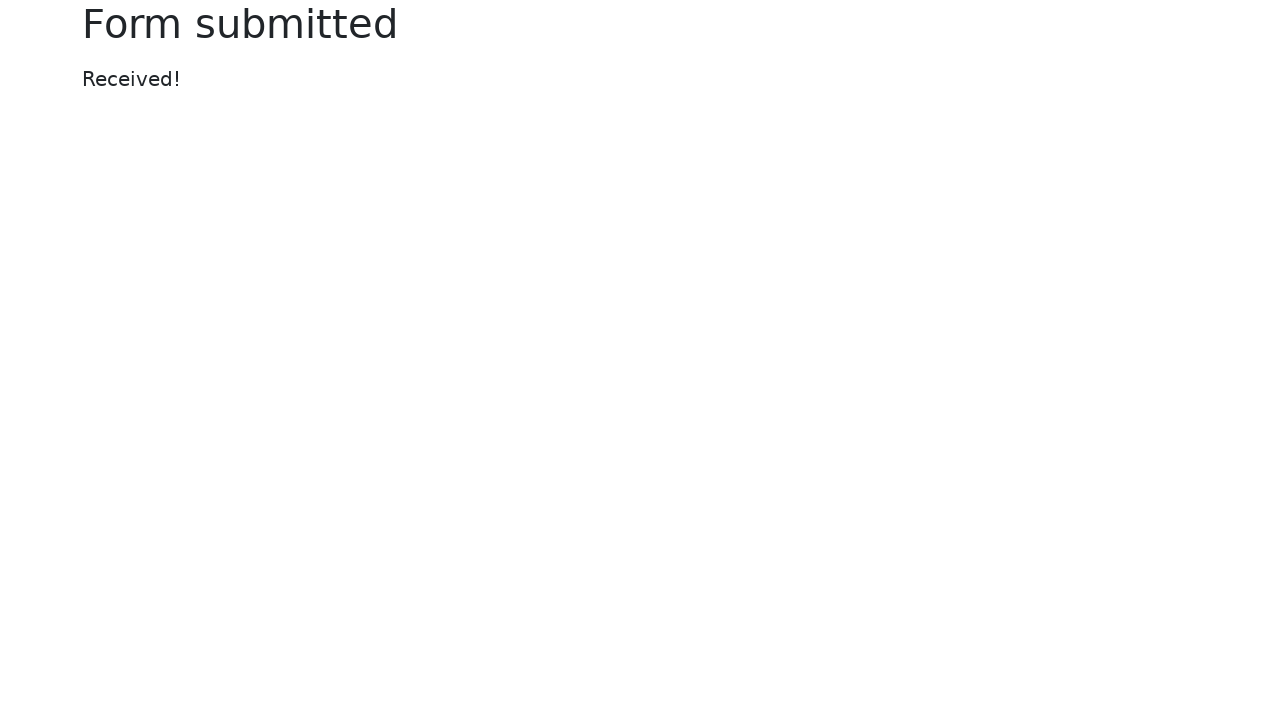